Tests navigation on Cowin website by clicking FAQ and Partners links, handling multiple windows that open

Starting URL: https://www.cowin.gov.in

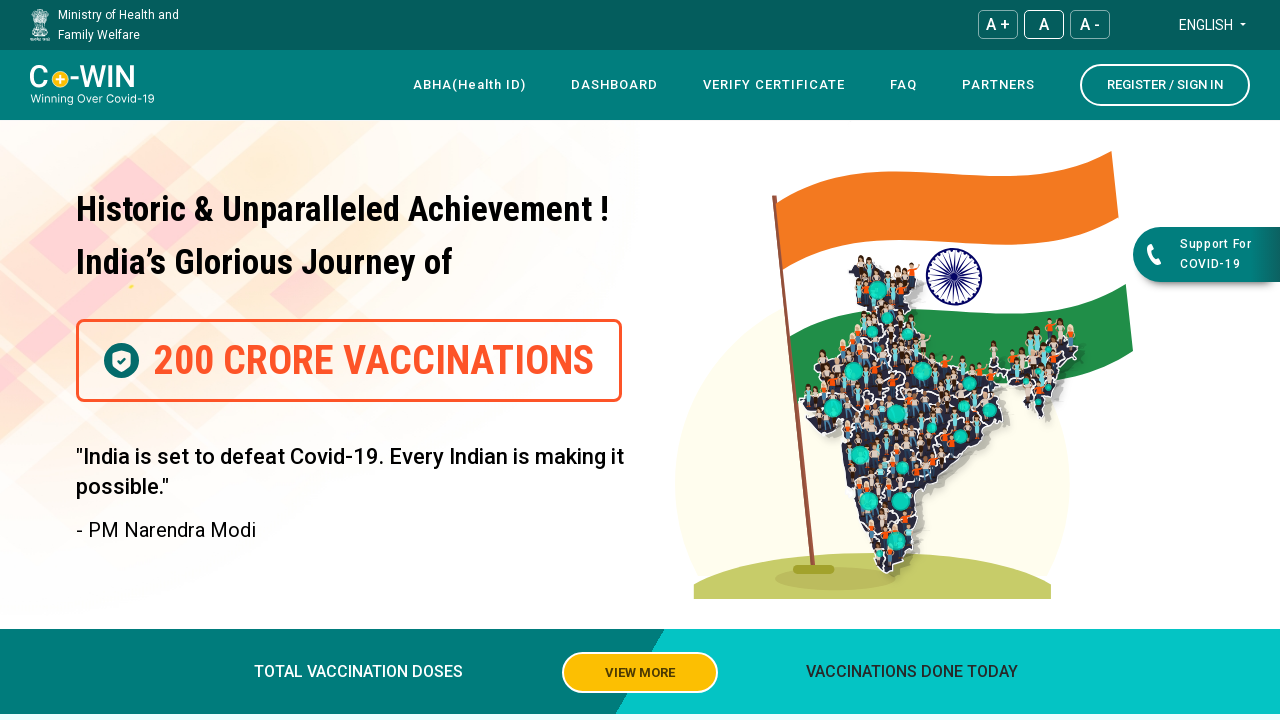

Clicked on FAQ link at (904, 85) on xpath=//a[contains(text(), 'FAQ')]
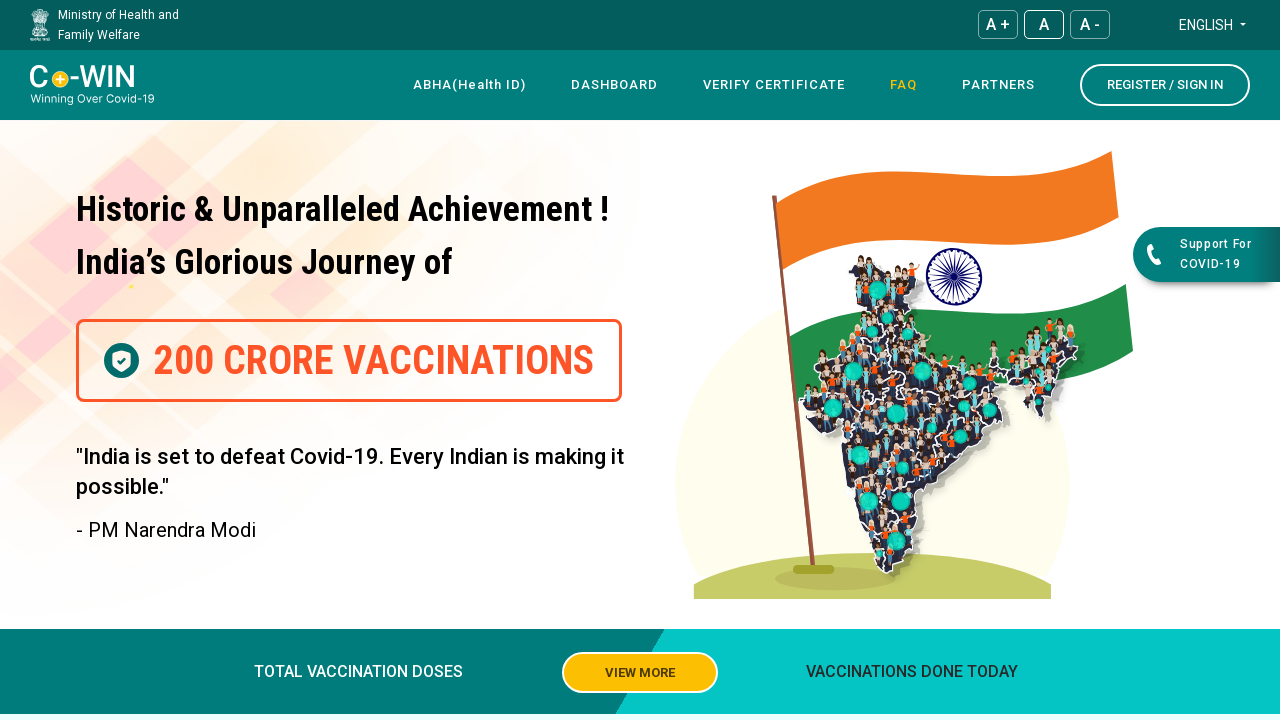

Clicked on Partners link at (998, 85) on xpath=//a[contains(text(), 'Partners')]
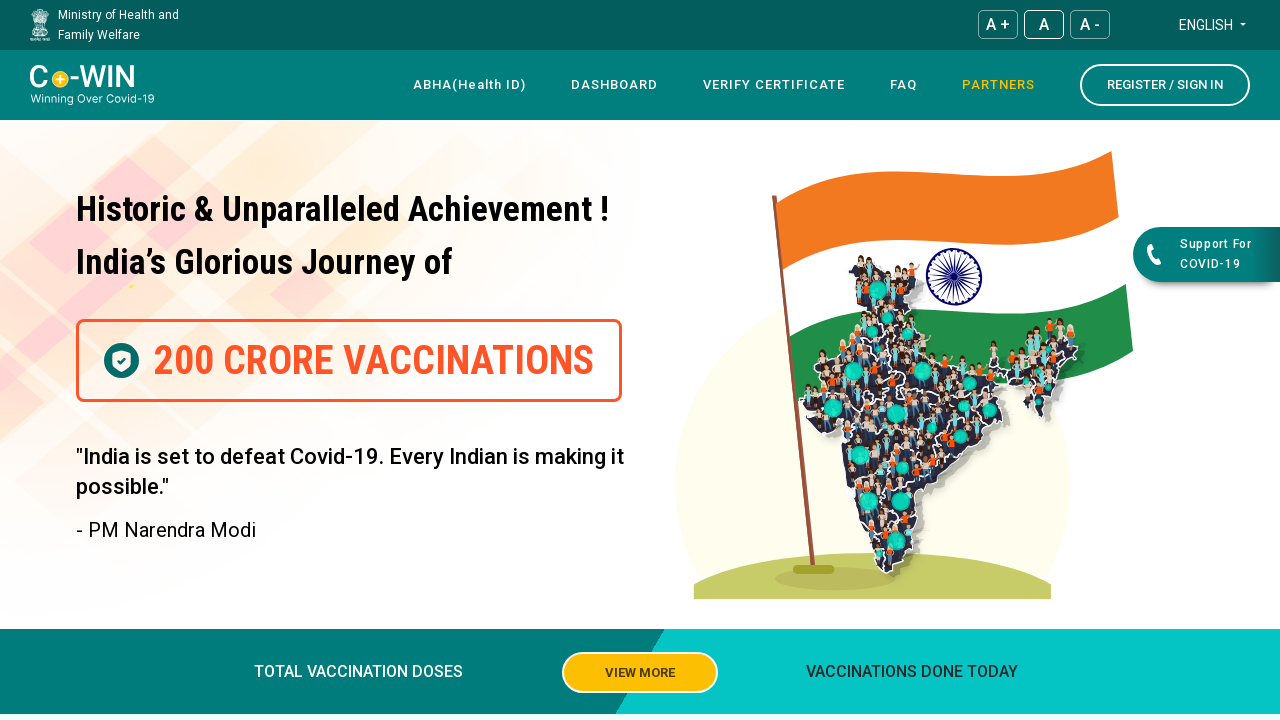

Retrieved all pages from context
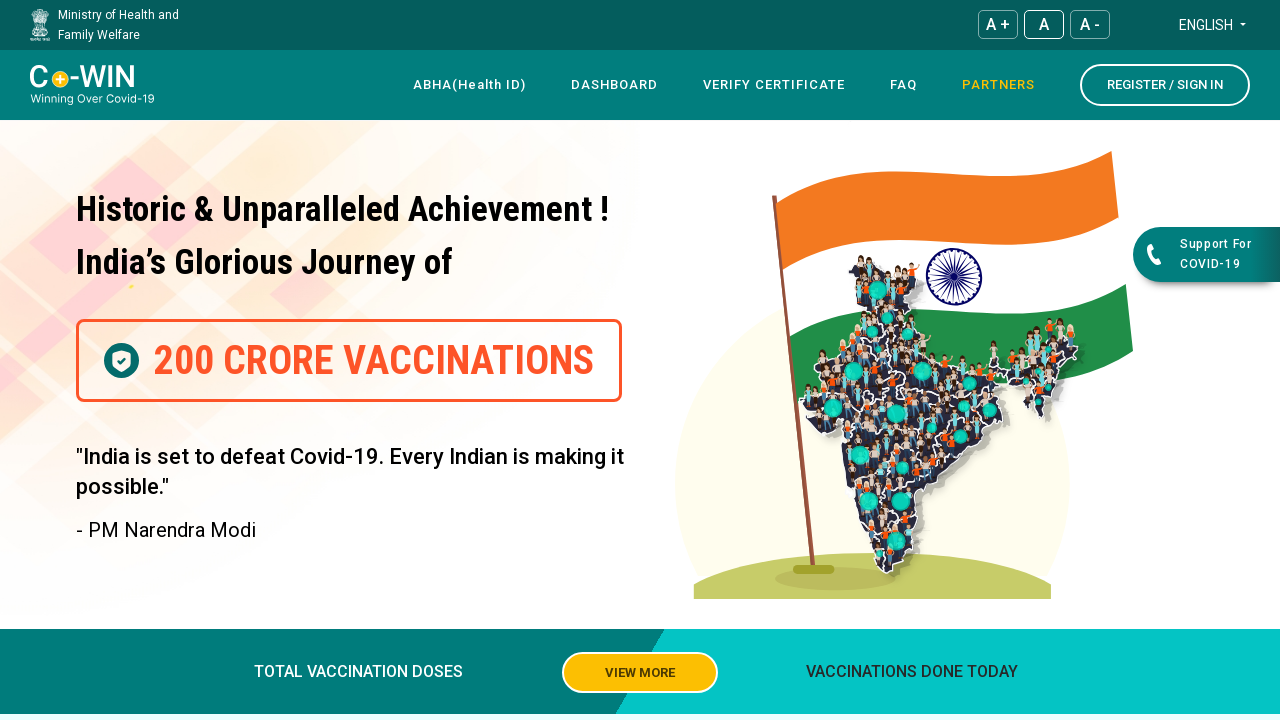

Closed a new window/tab
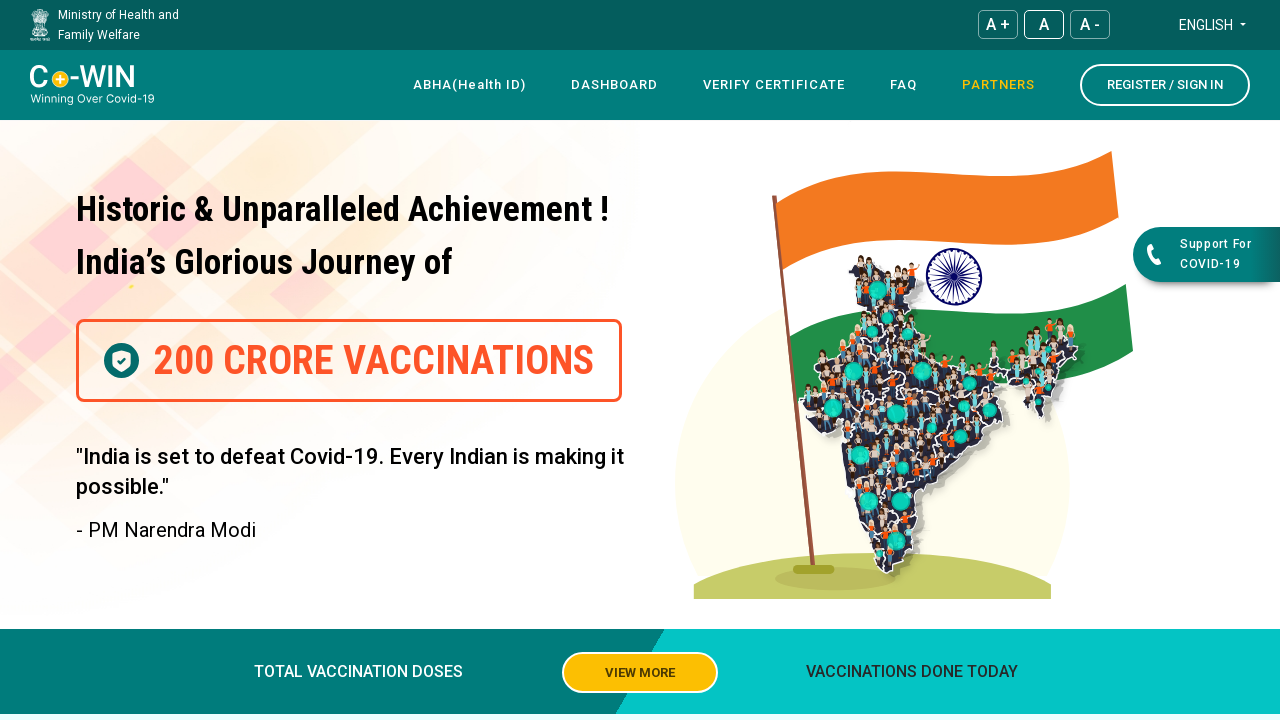

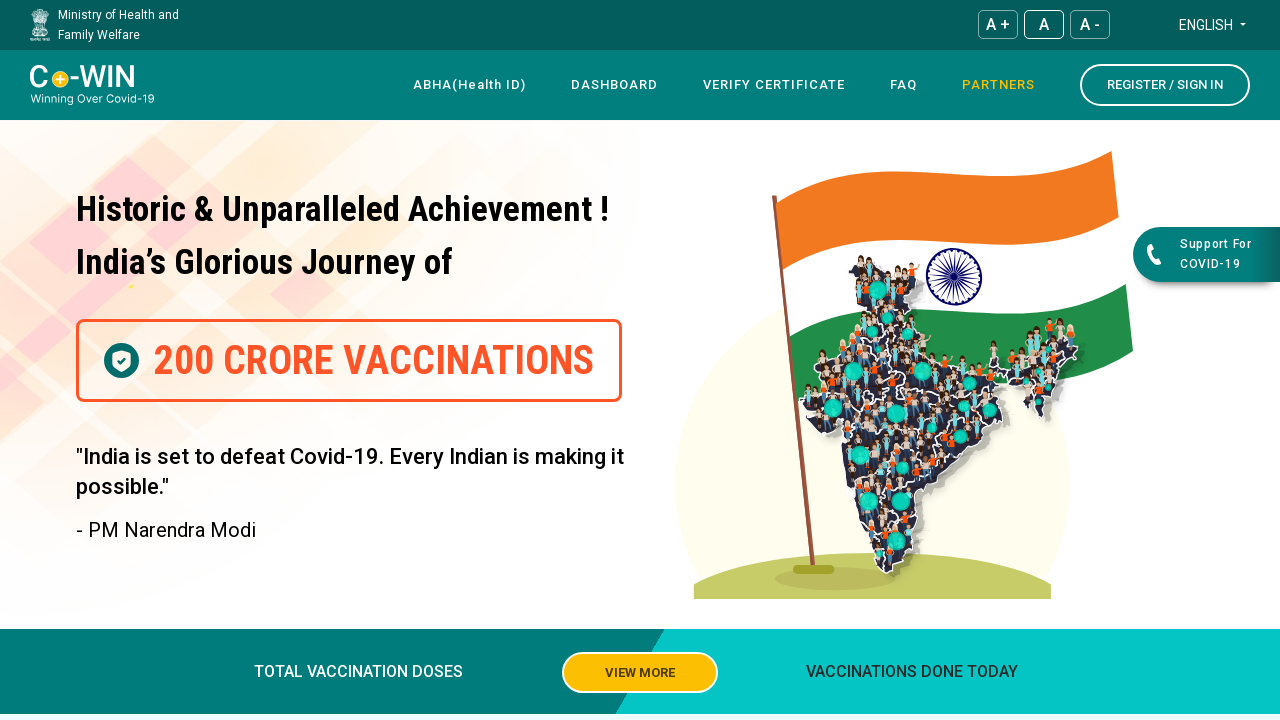